Tests that the Clear Completed button is hidden when there are no completed items.

Starting URL: https://demo.playwright.dev/todomvc

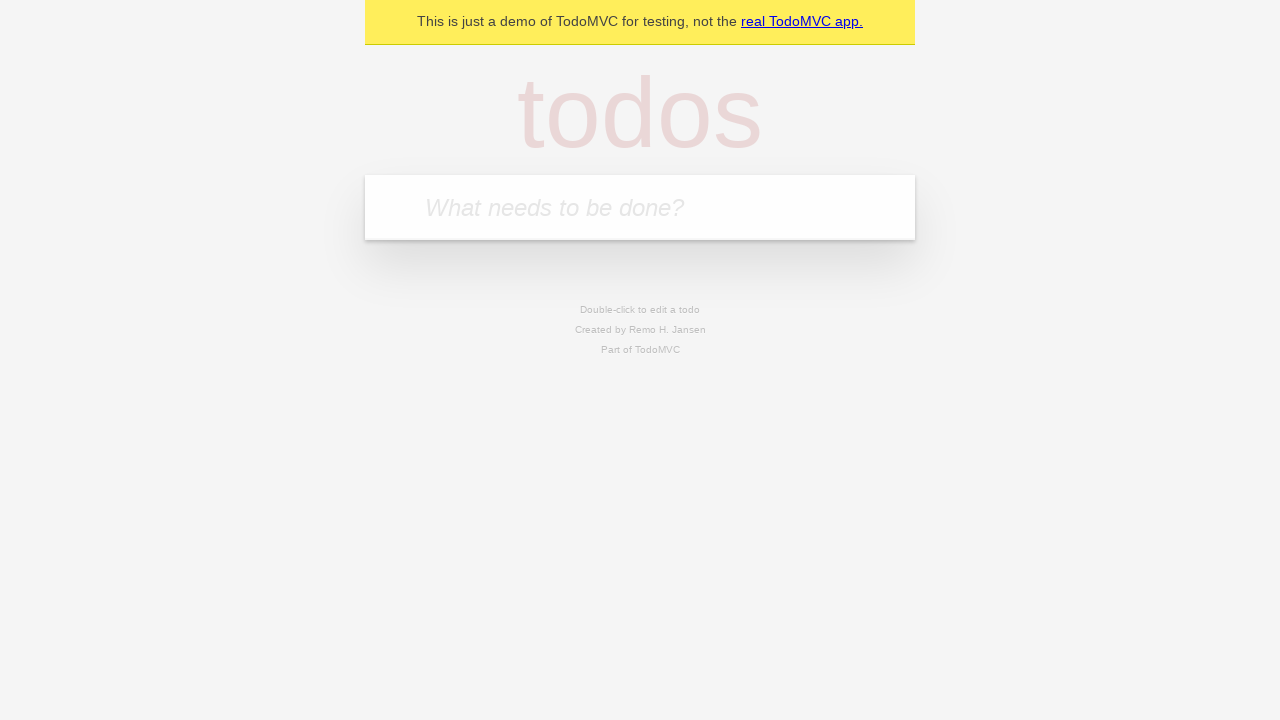

Filled first todo input with 'buy some cheese' on internal:attr=[placeholder="What needs to be done?"i]
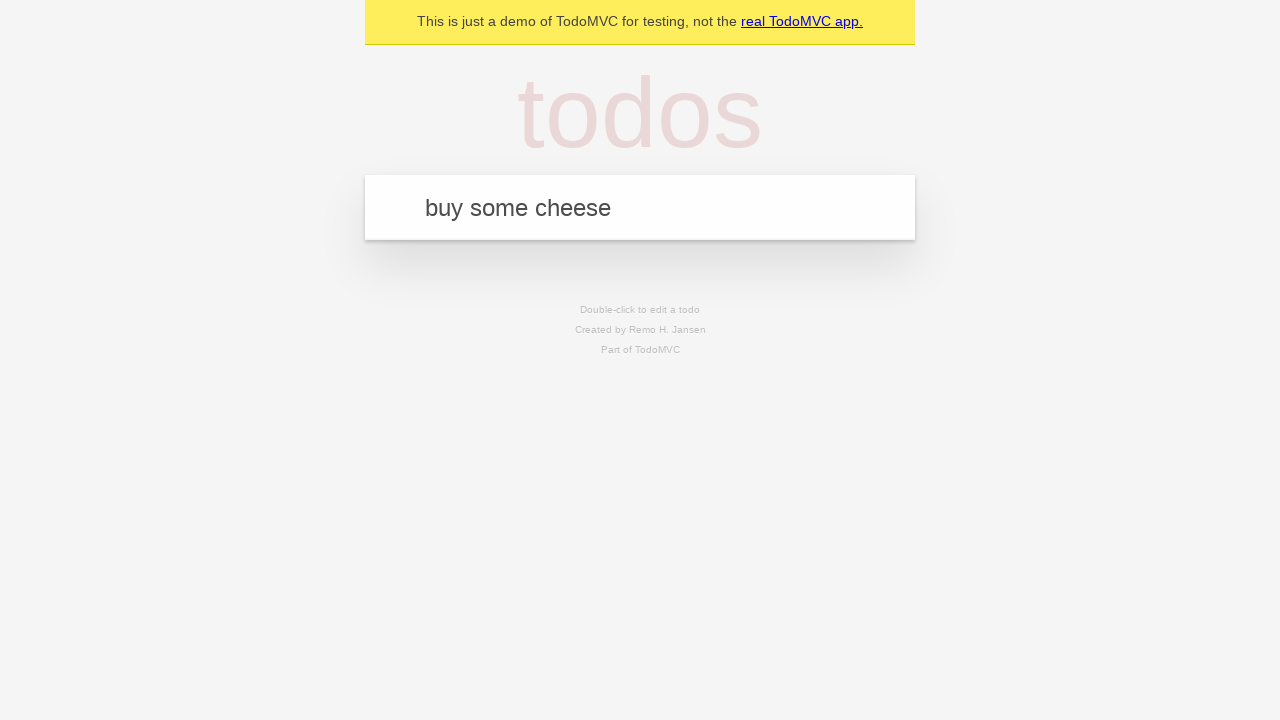

Pressed Enter to create first todo on internal:attr=[placeholder="What needs to be done?"i]
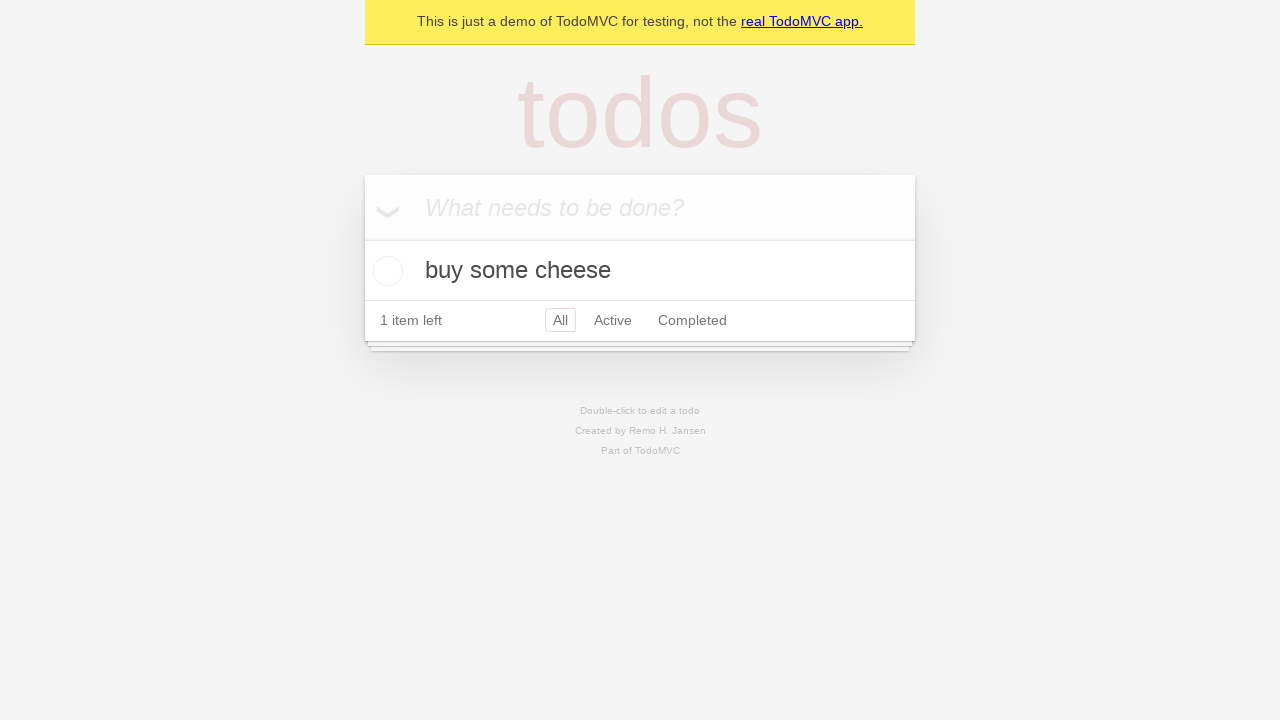

Filled second todo input with 'feed the cat' on internal:attr=[placeholder="What needs to be done?"i]
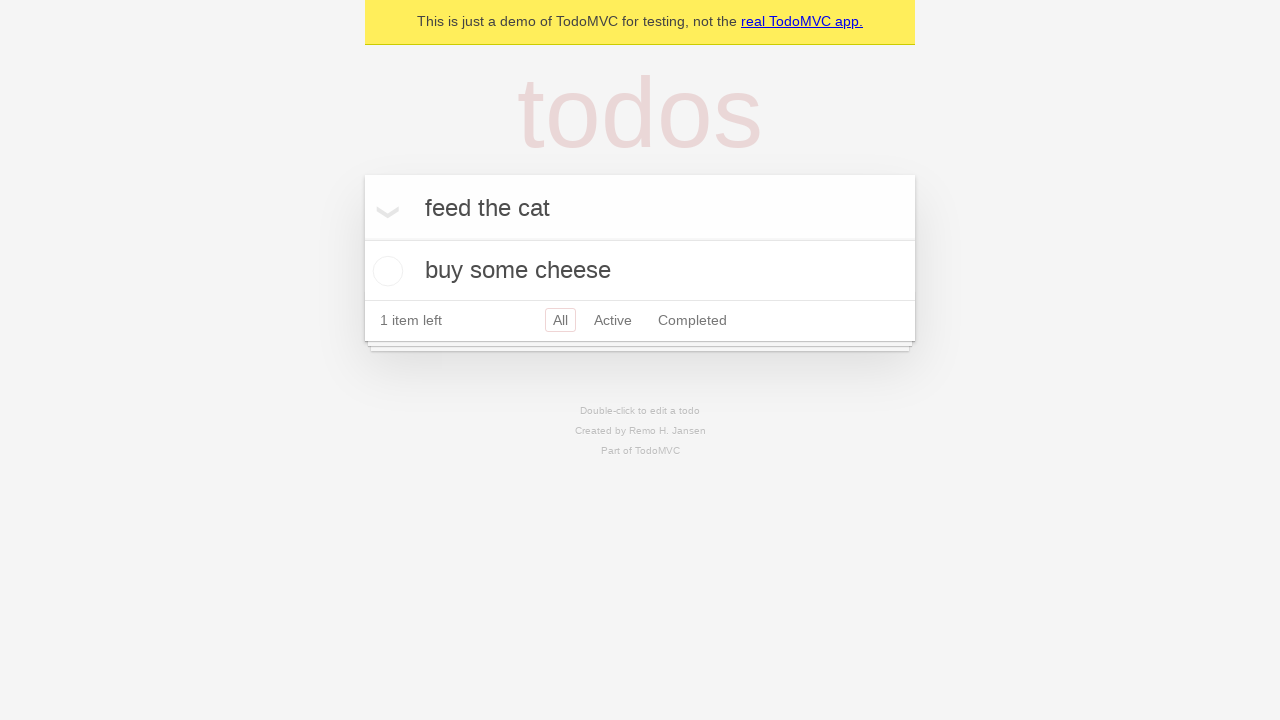

Pressed Enter to create second todo on internal:attr=[placeholder="What needs to be done?"i]
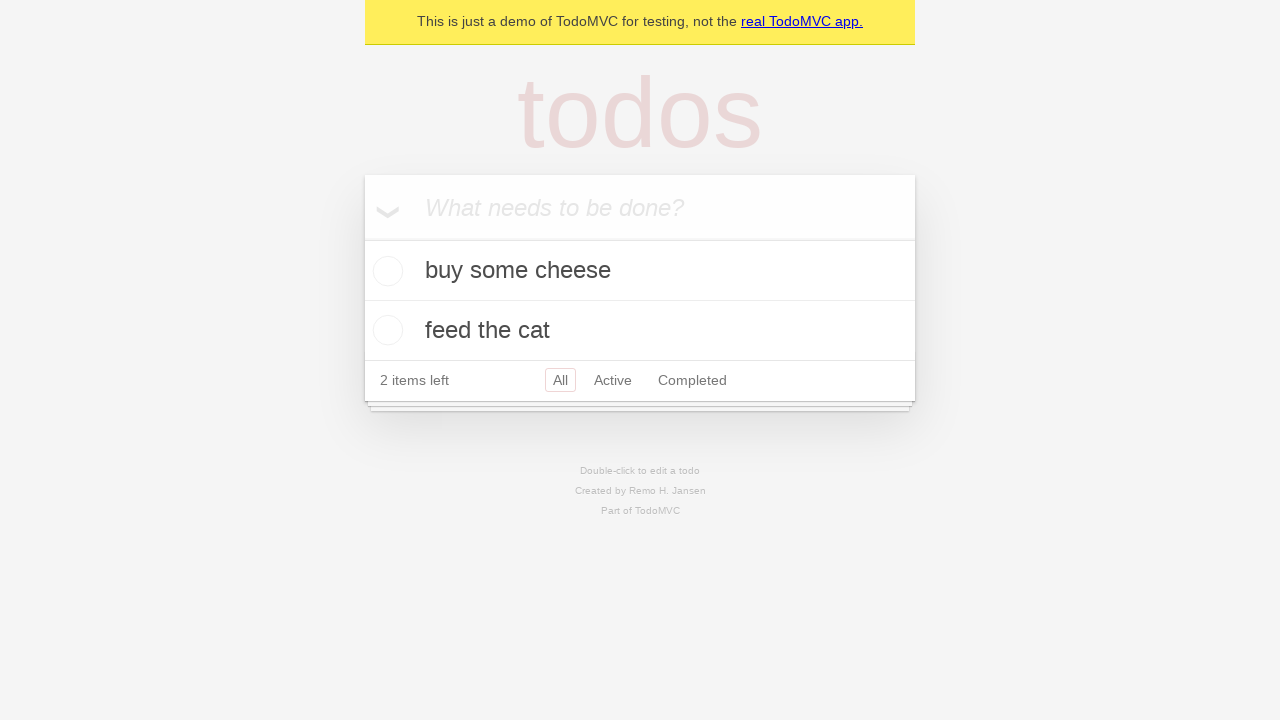

Filled third todo input with 'book a doctors appointment' on internal:attr=[placeholder="What needs to be done?"i]
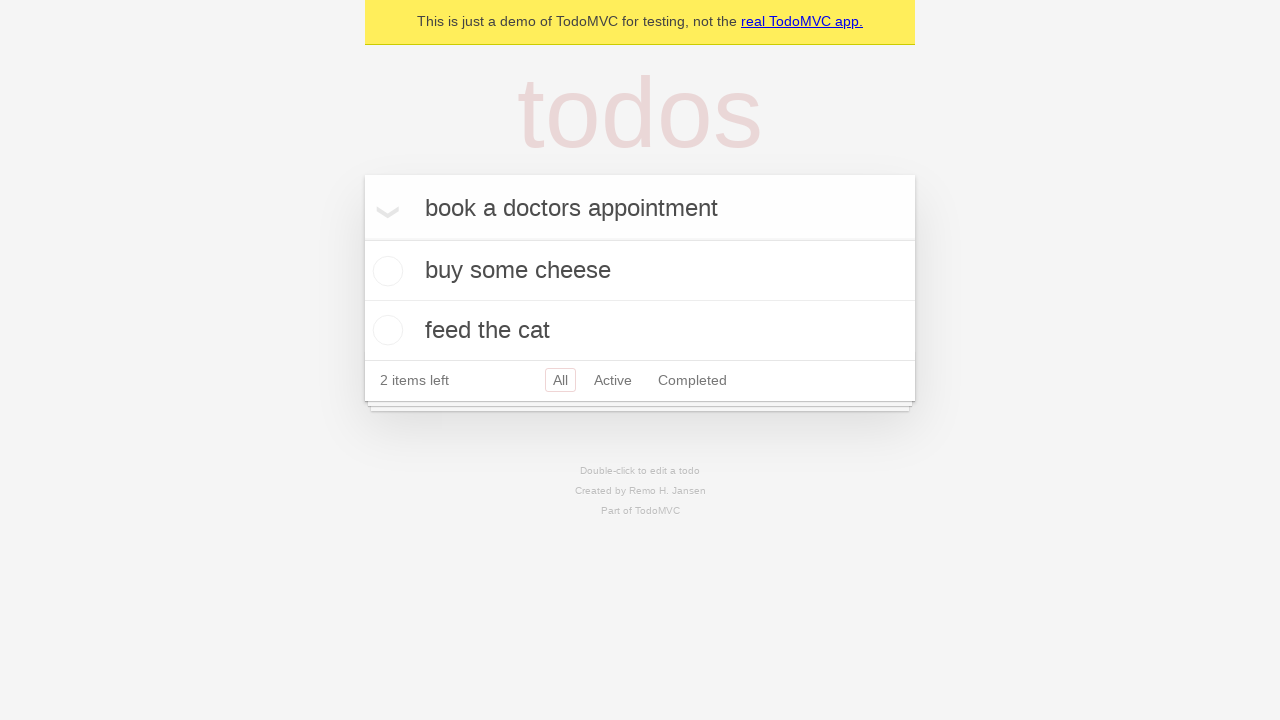

Pressed Enter to create third todo on internal:attr=[placeholder="What needs to be done?"i]
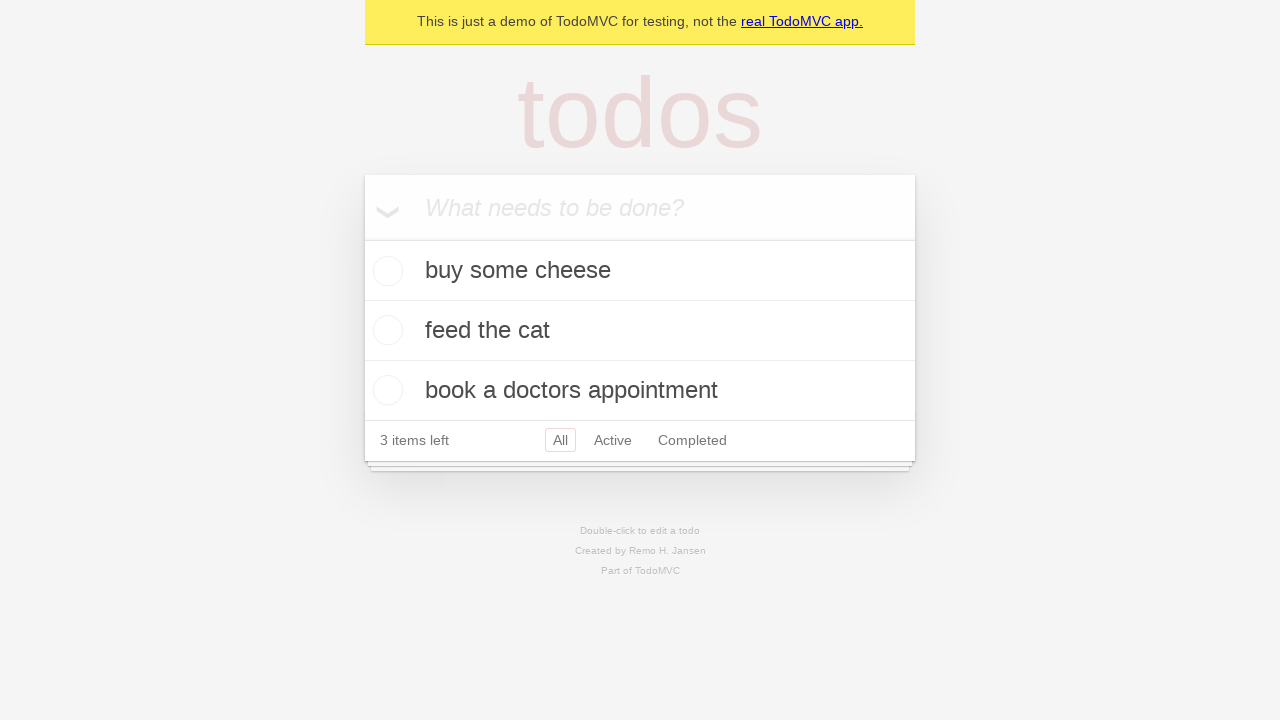

Checked the first todo item as completed at (385, 271) on .todo-list li .toggle >> nth=0
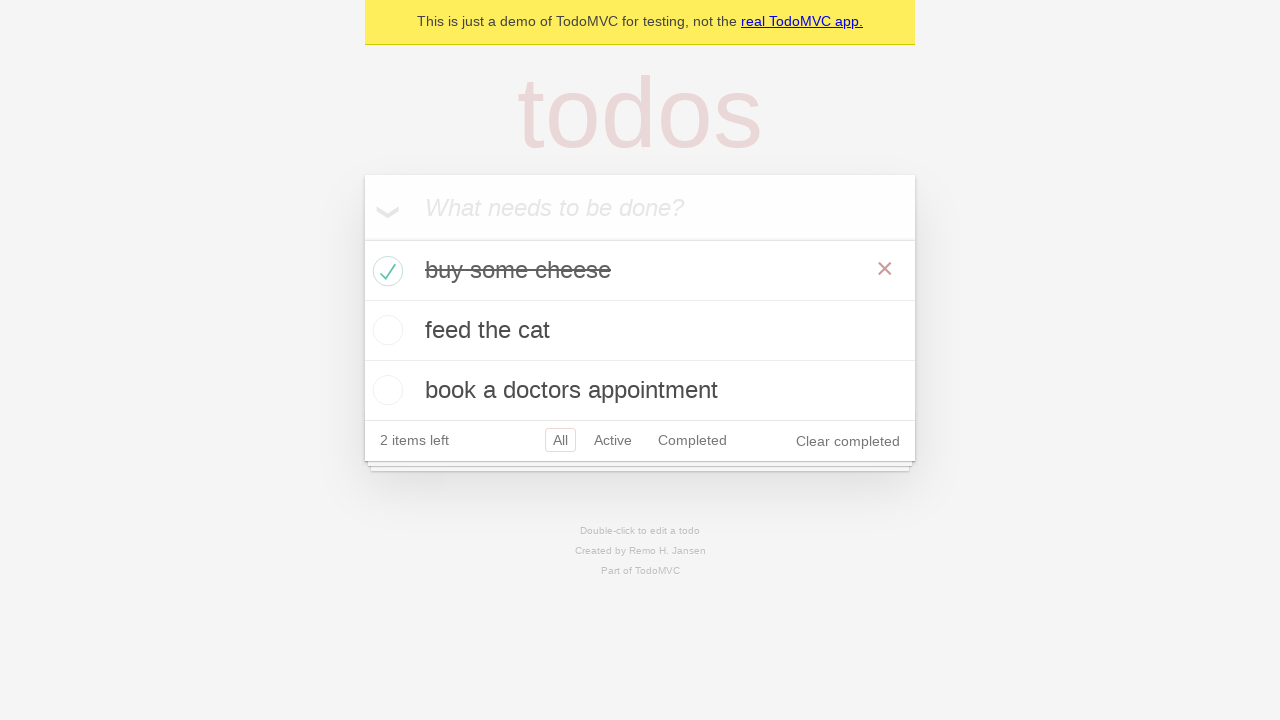

Clicked Clear completed button to remove completed items at (848, 441) on internal:role=button[name="Clear completed"i]
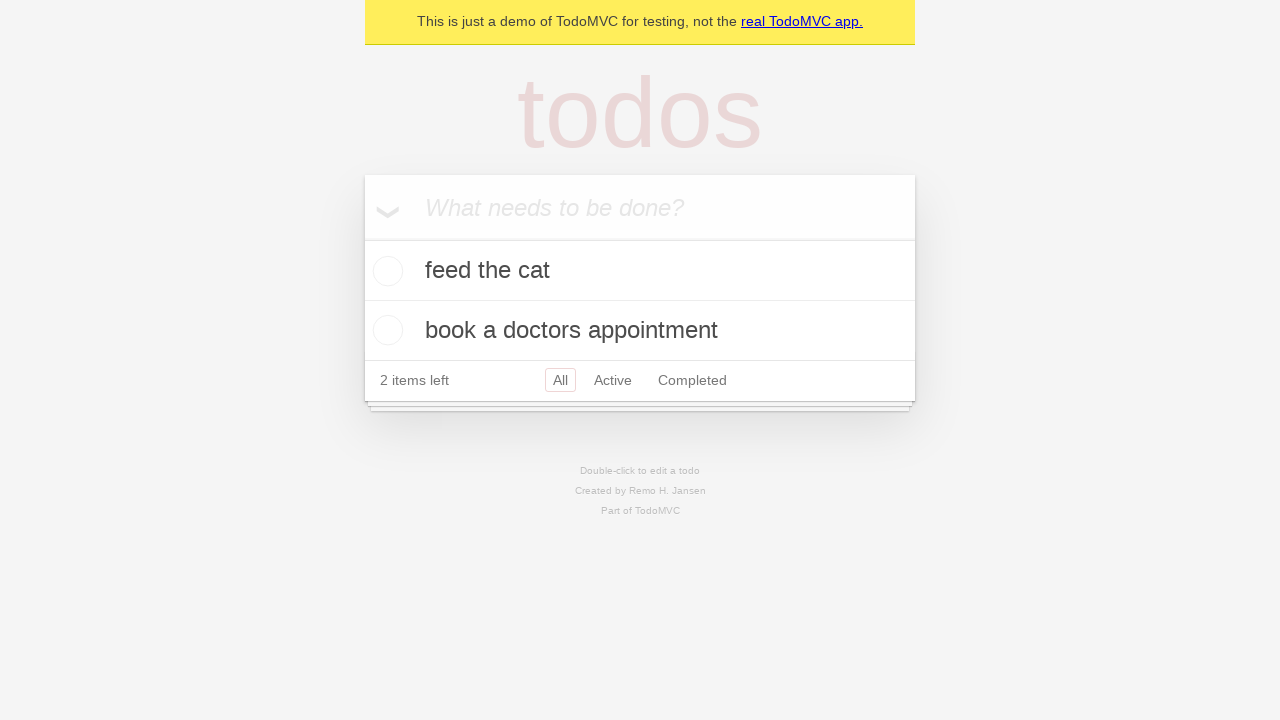

Verified Clear completed button is hidden when no items are completed
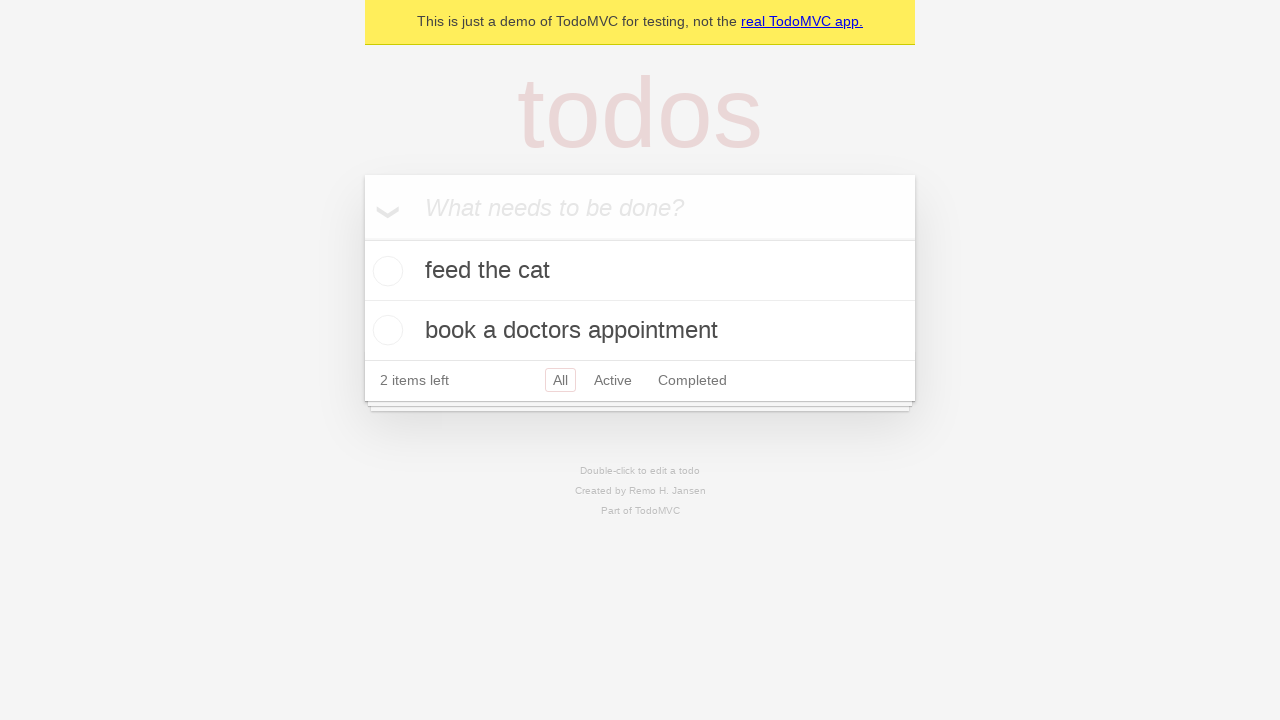

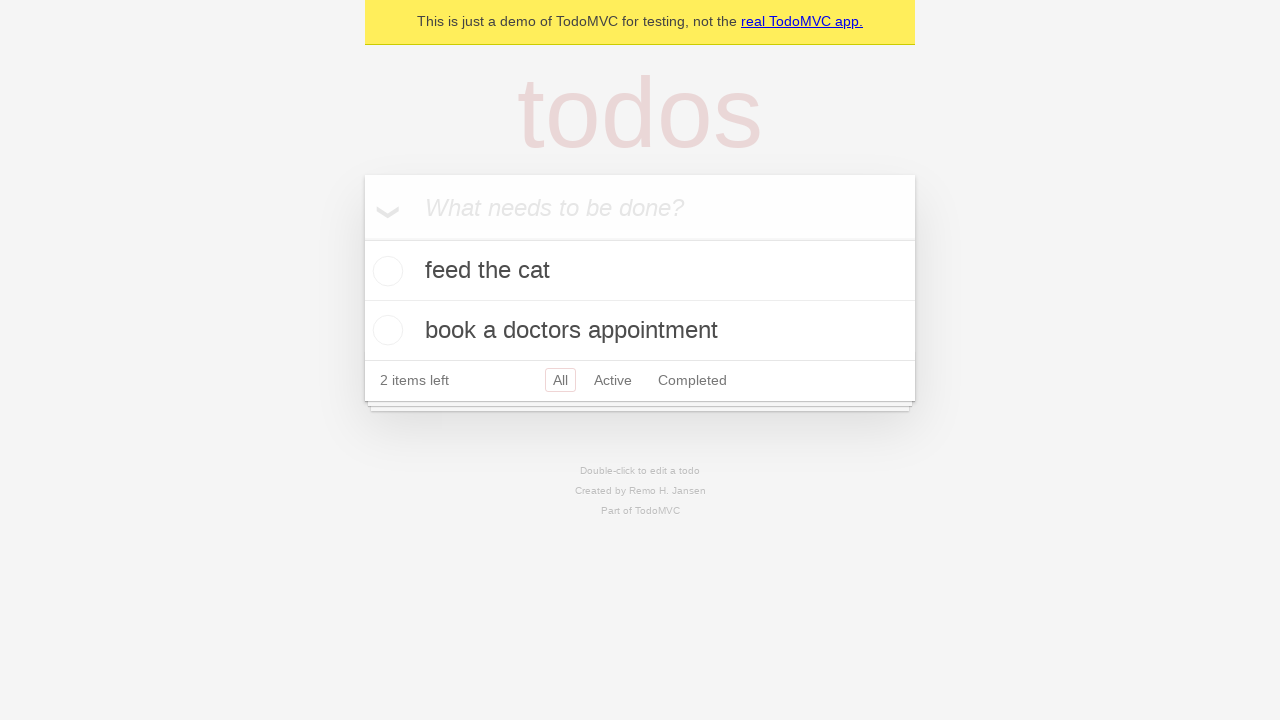